Tests an Angular practice form by filling out various form fields including email, password, name, radio buttons, dropdown selection, and submitting the form to verify success message

Starting URL: https://www.rahulshettyacademy.com/angularpractice/

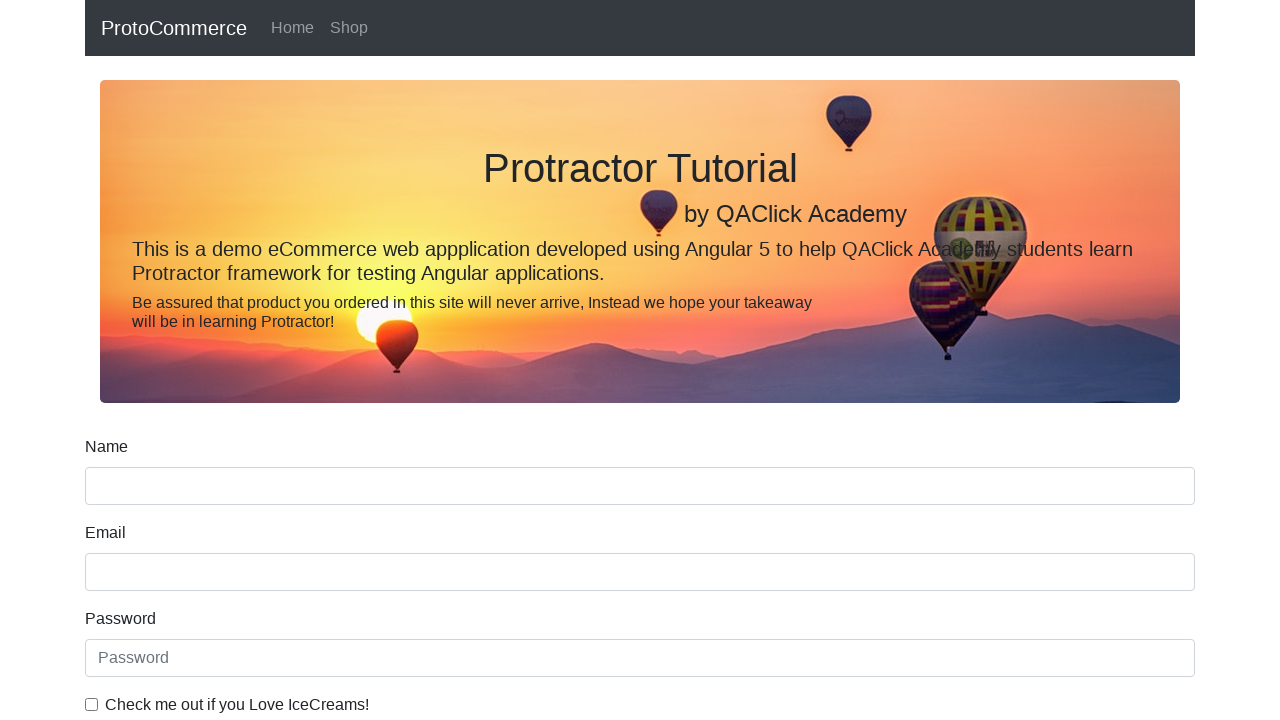

Filled email field with 'test@gmail.com' on input[name='email']
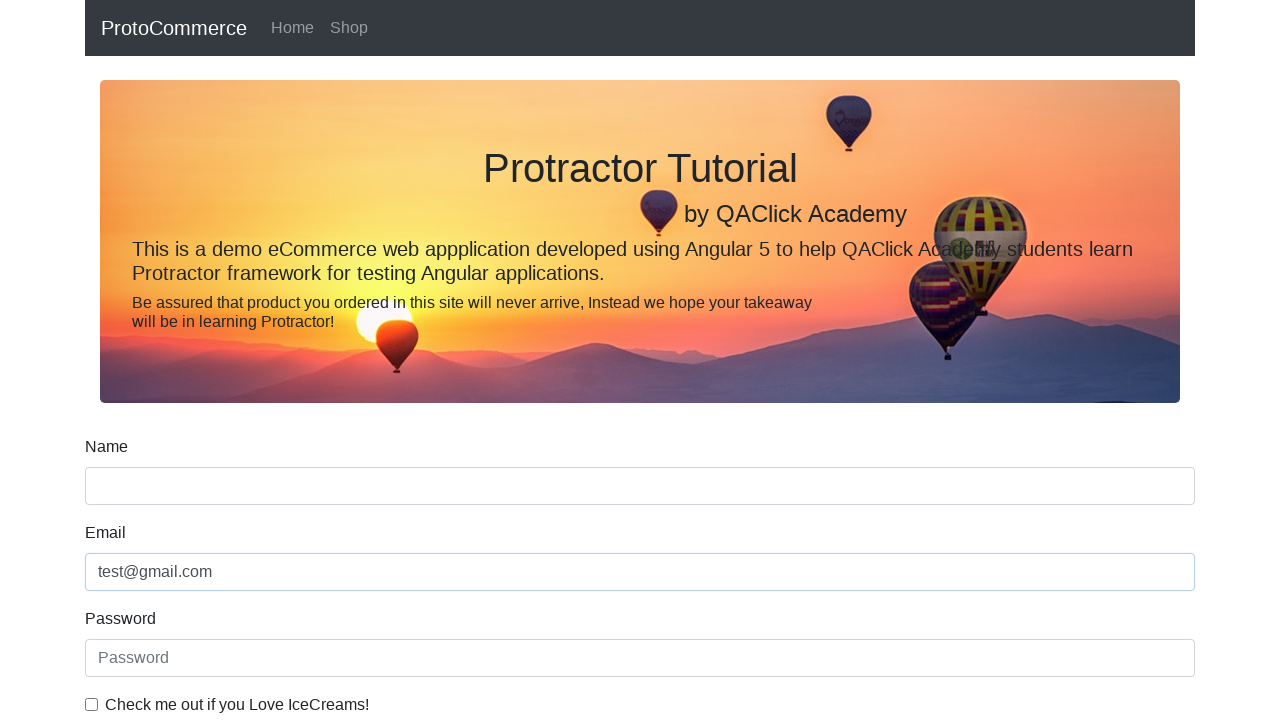

Filled password field with '123456' on #exampleInputPassword1
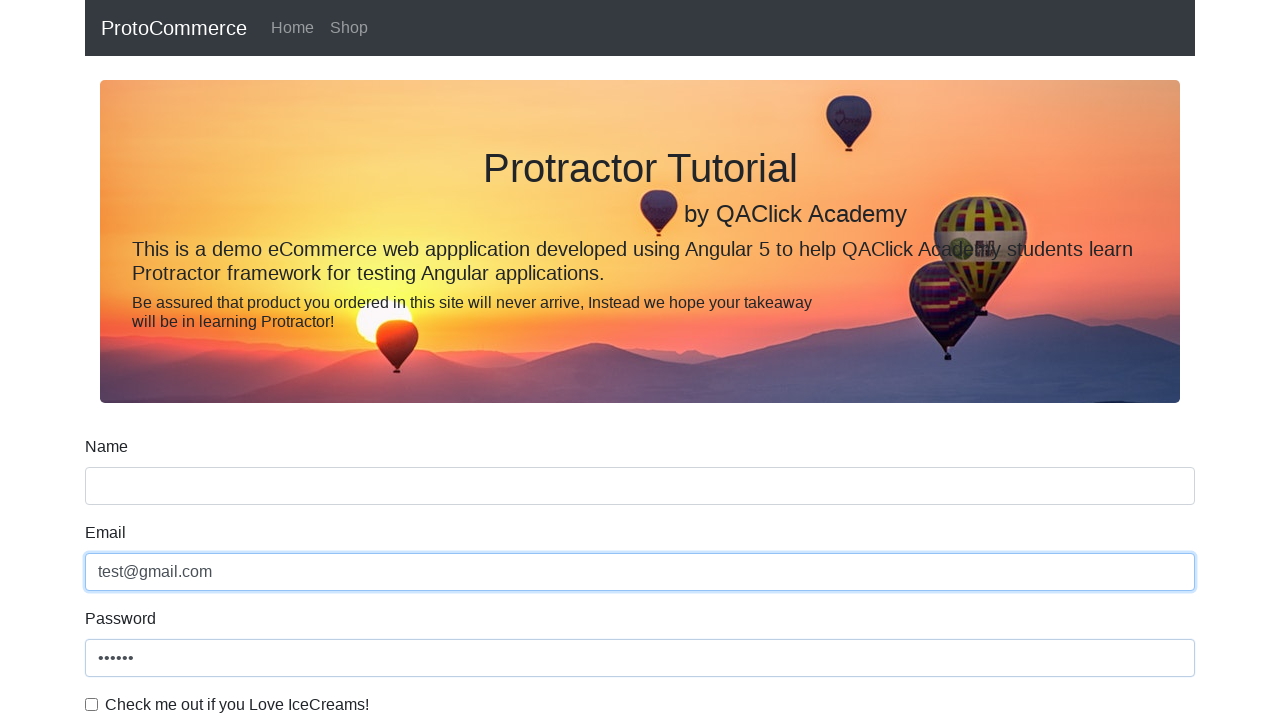

Checked the example checkbox at (92, 704) on #exampleCheck1
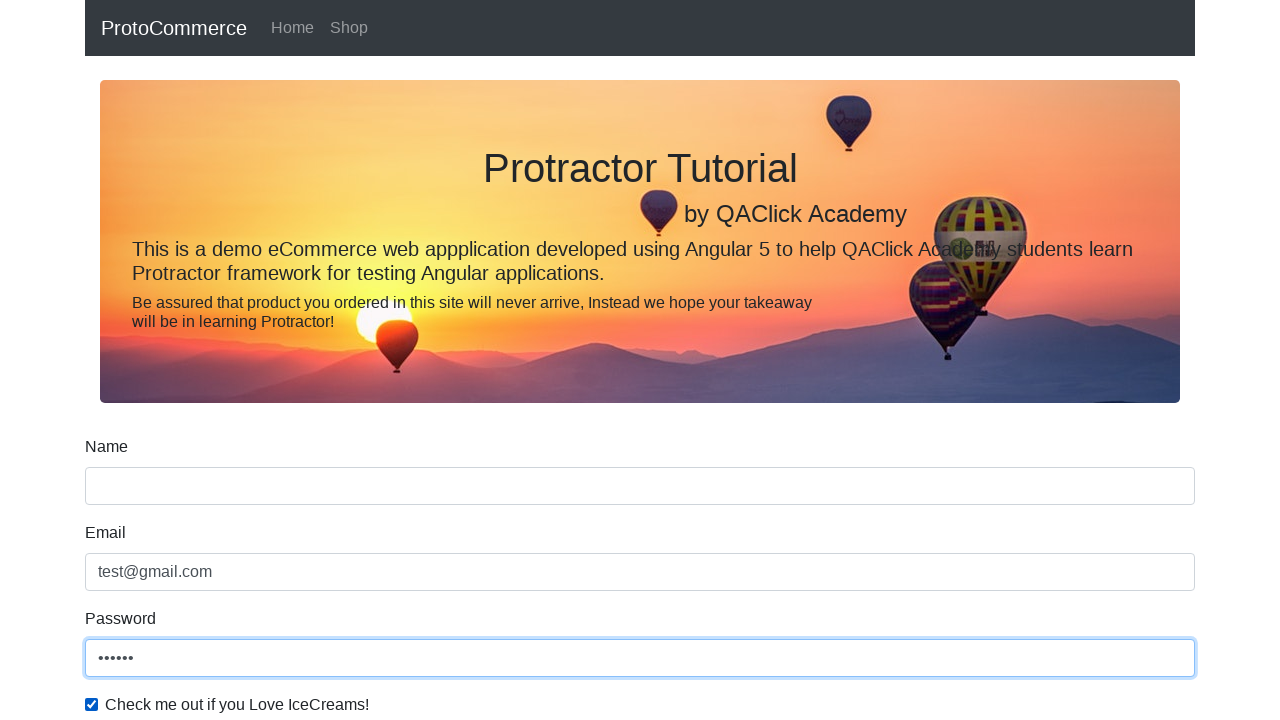

Filled name field with 'Jeet' on input[name='name']
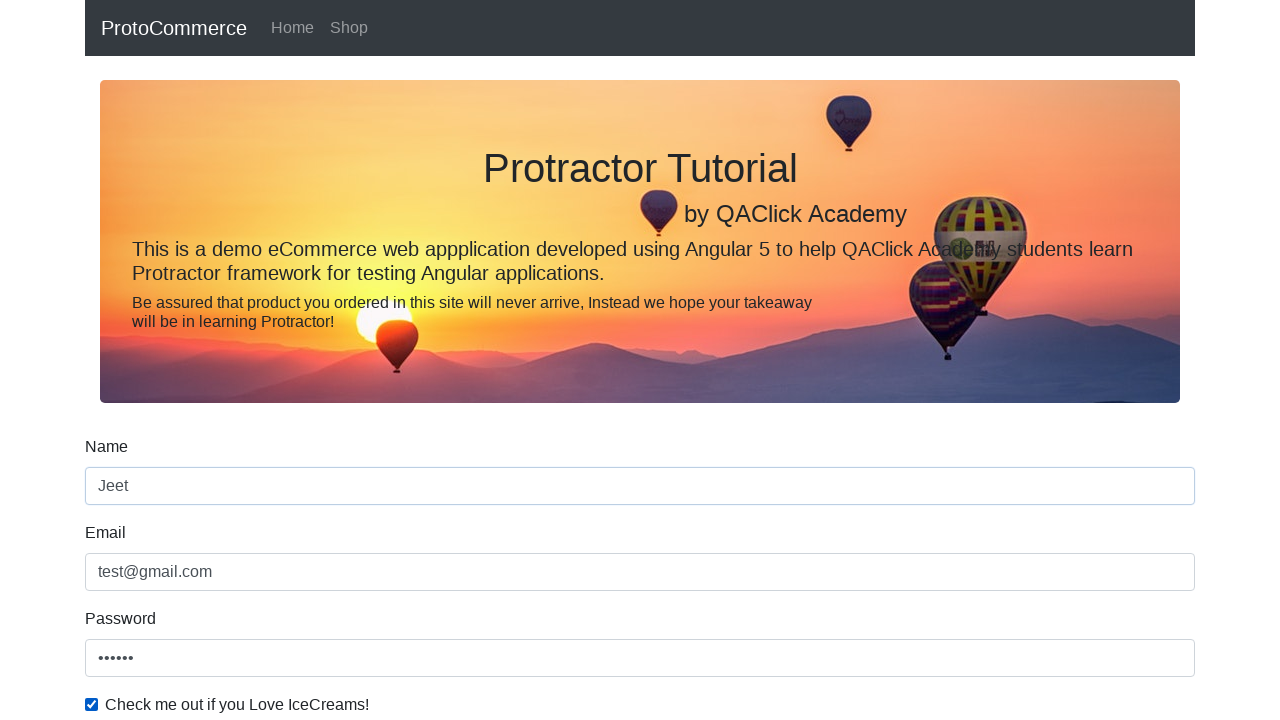

Selected inline radio button option 1 at (238, 360) on #inlineRadio1
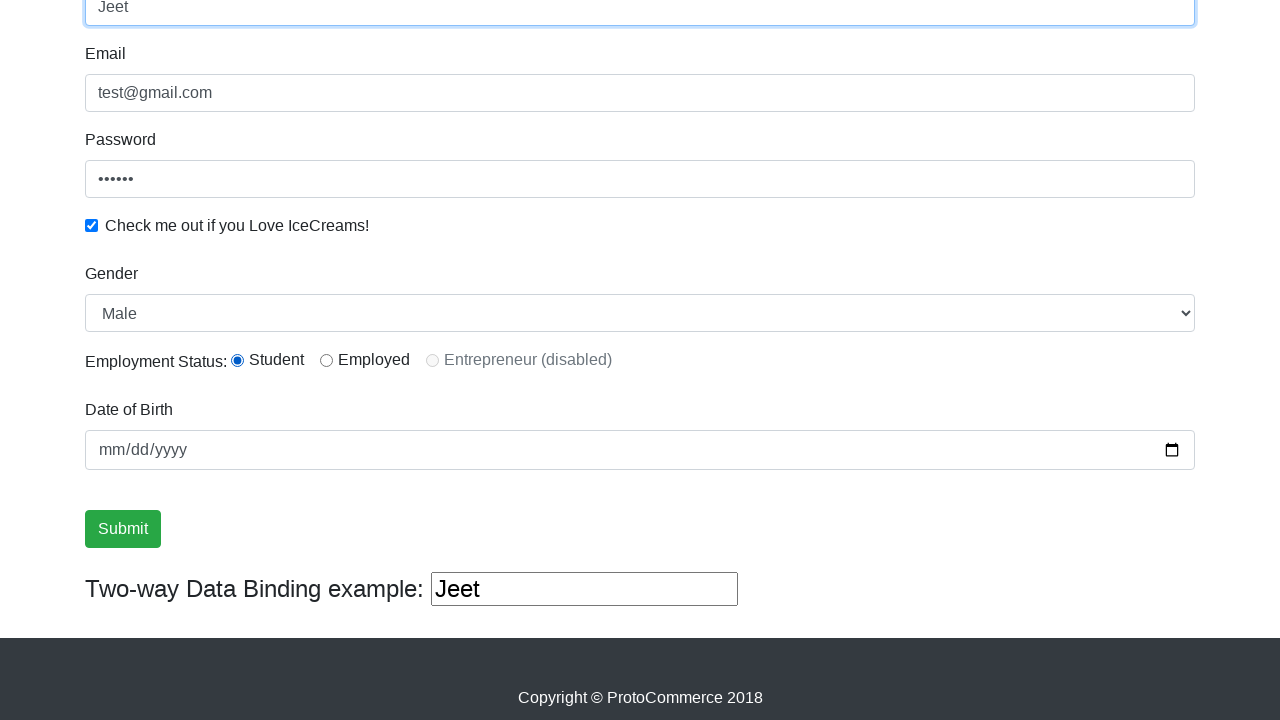

Selected dropdown option by index 0 on #exampleFormControlSelect1
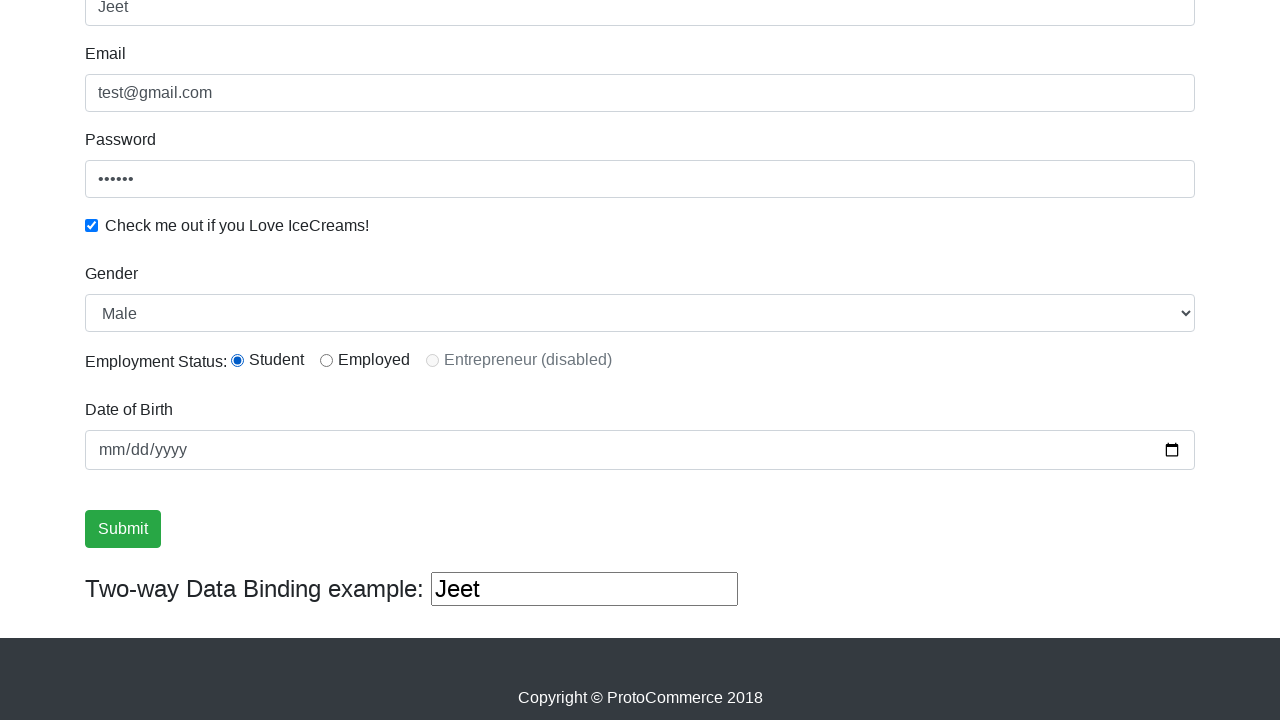

Selected 'Female' from dropdown by visible text on #exampleFormControlSelect1
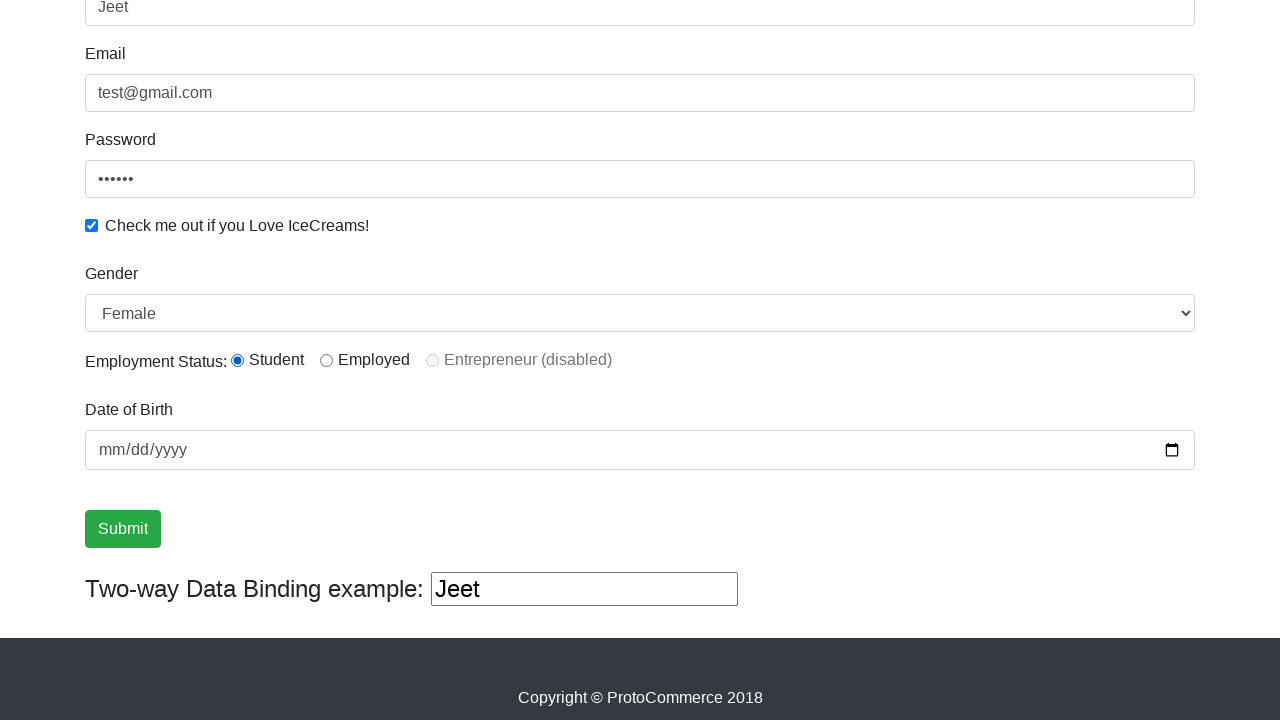

Clicked form submit button at (123, 529) on xpath=//input[@type='submit']
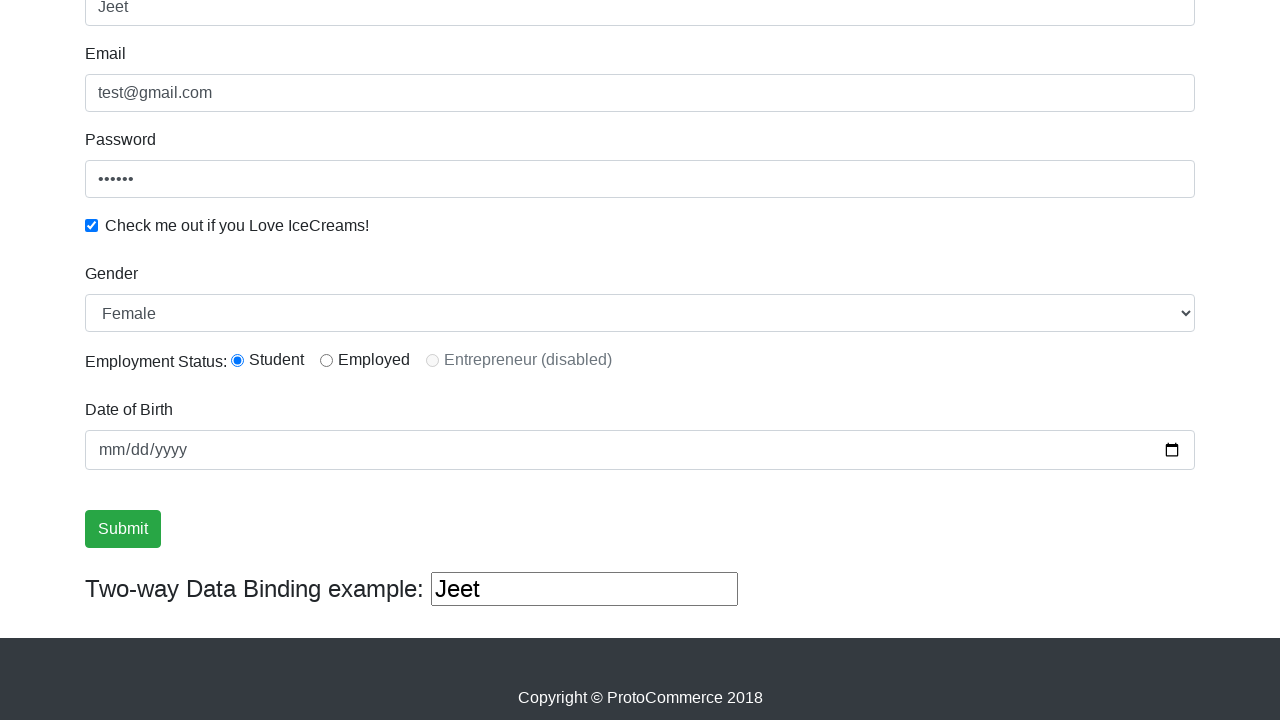

Retrieved success message from alert
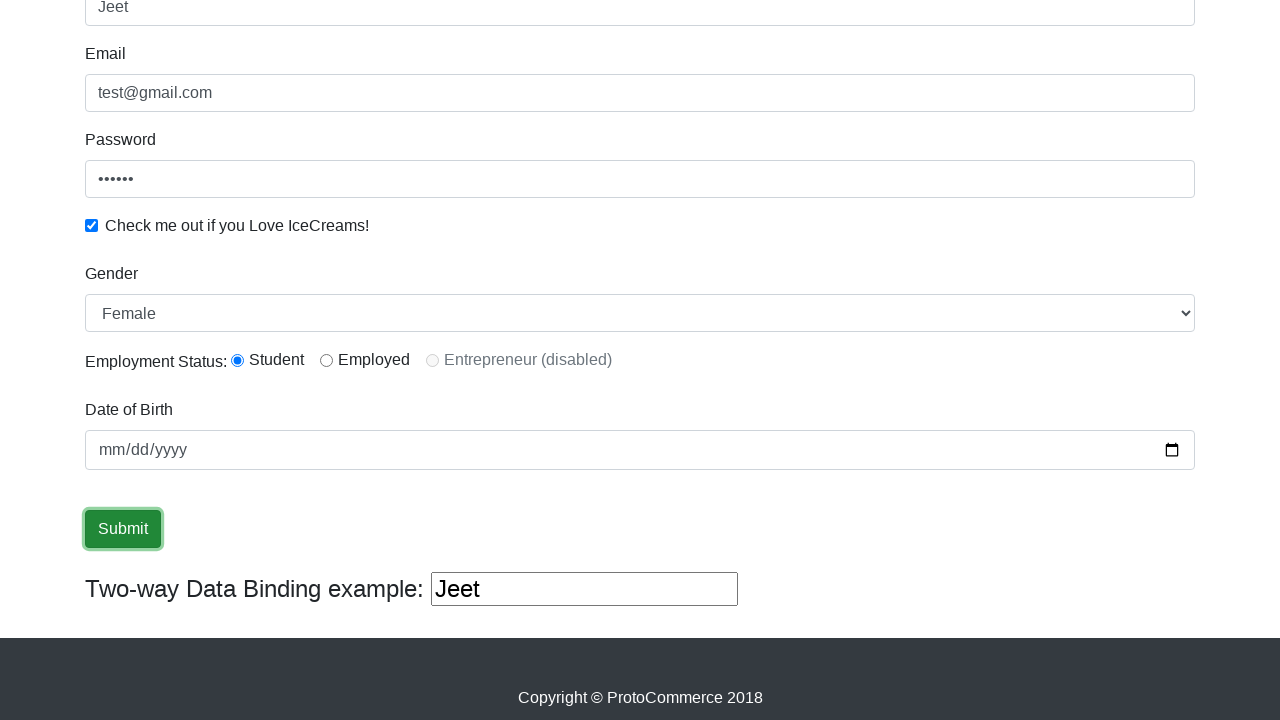

Verified success message contains 'Success'
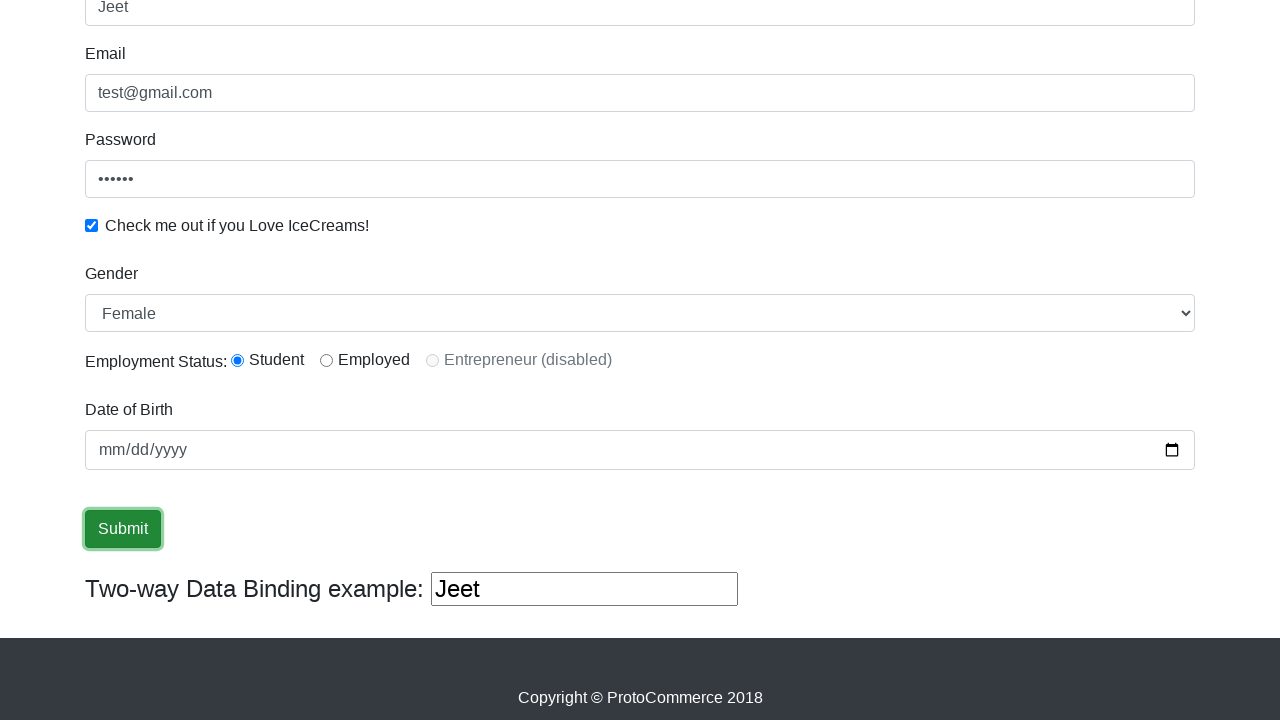

Filled third text input field with 'Test again' on (//input[@type='text'])[3]
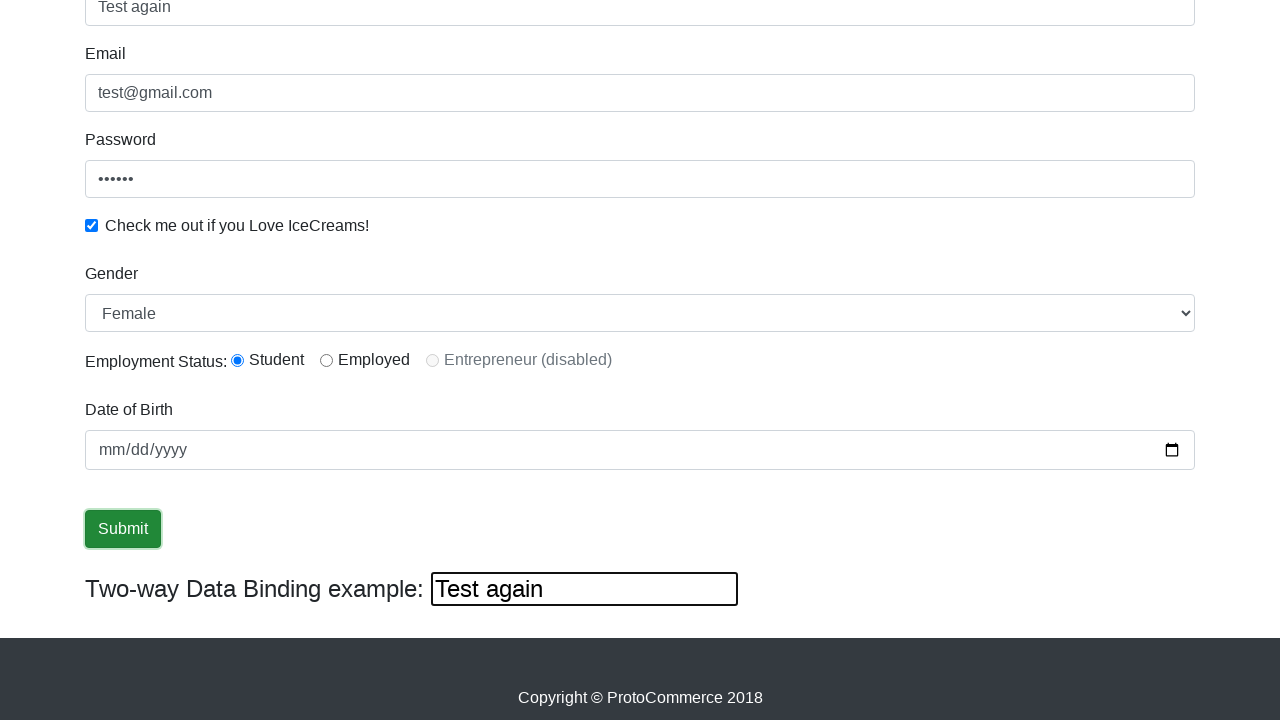

Cleared the third text input field on (//input[@type='text'])[3]
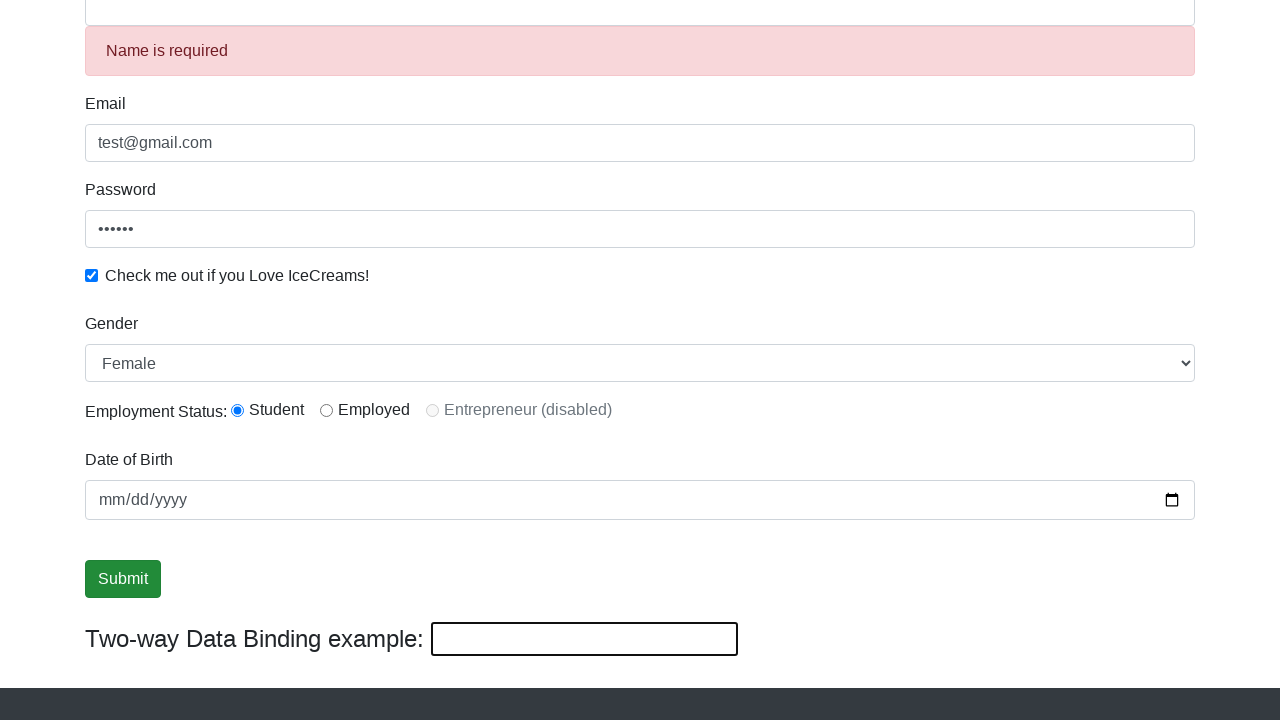

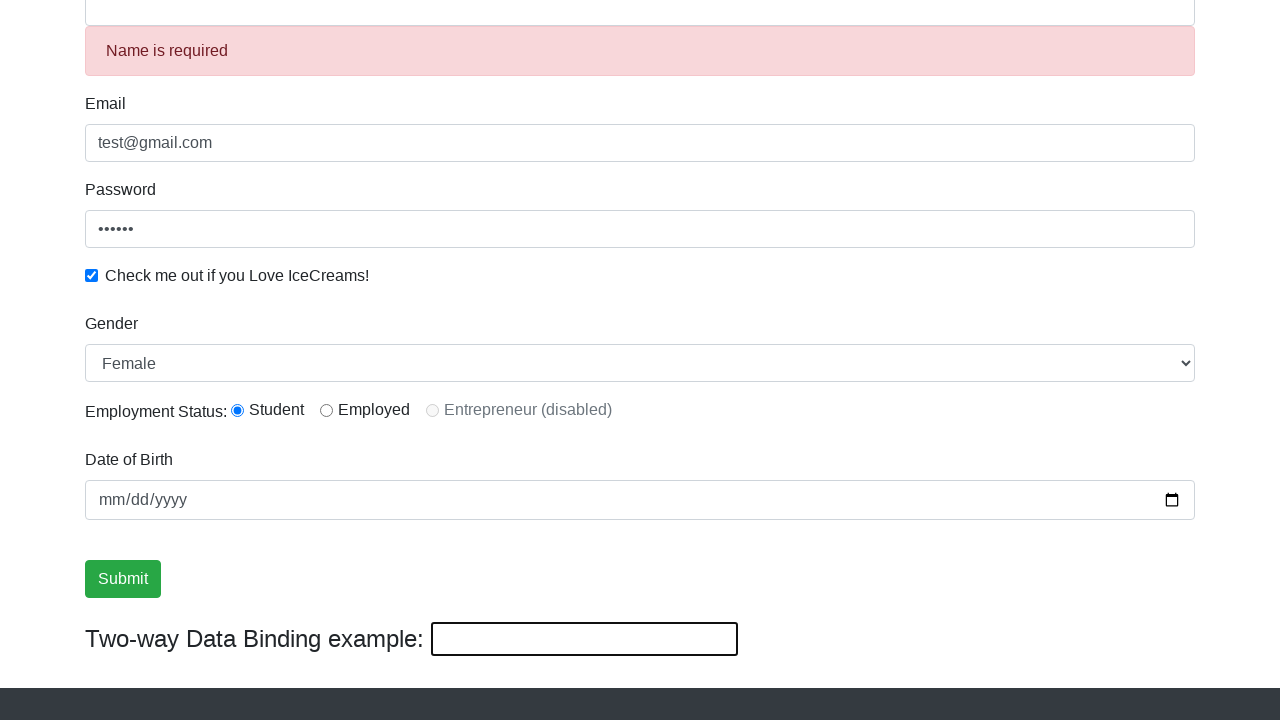